Tests a laminate flooring calculator by entering room dimensions (7x3m), laminate specifications (1000x100mm, 10 per pack, 500 price), selecting layout direction, and verifying calculated results.

Starting URL: https://masterskayapola.ru/kalkulyator/laminata.html

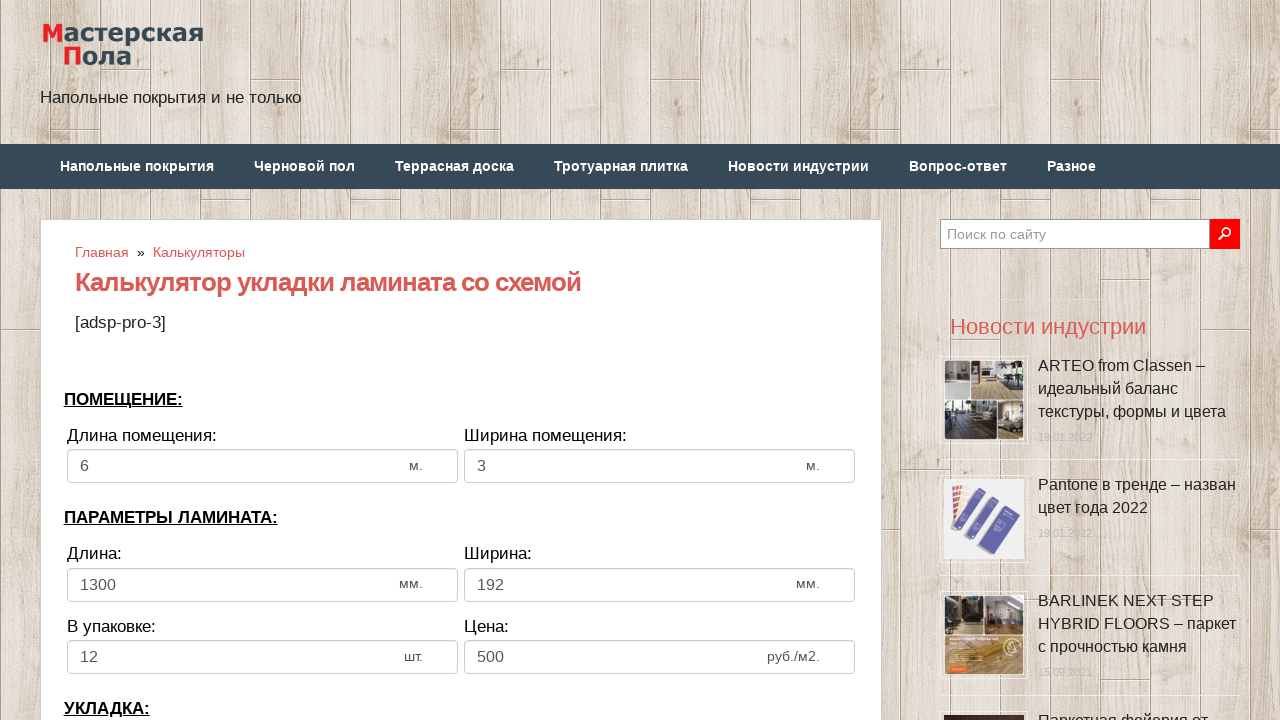

Navigated to laminate flooring calculator page
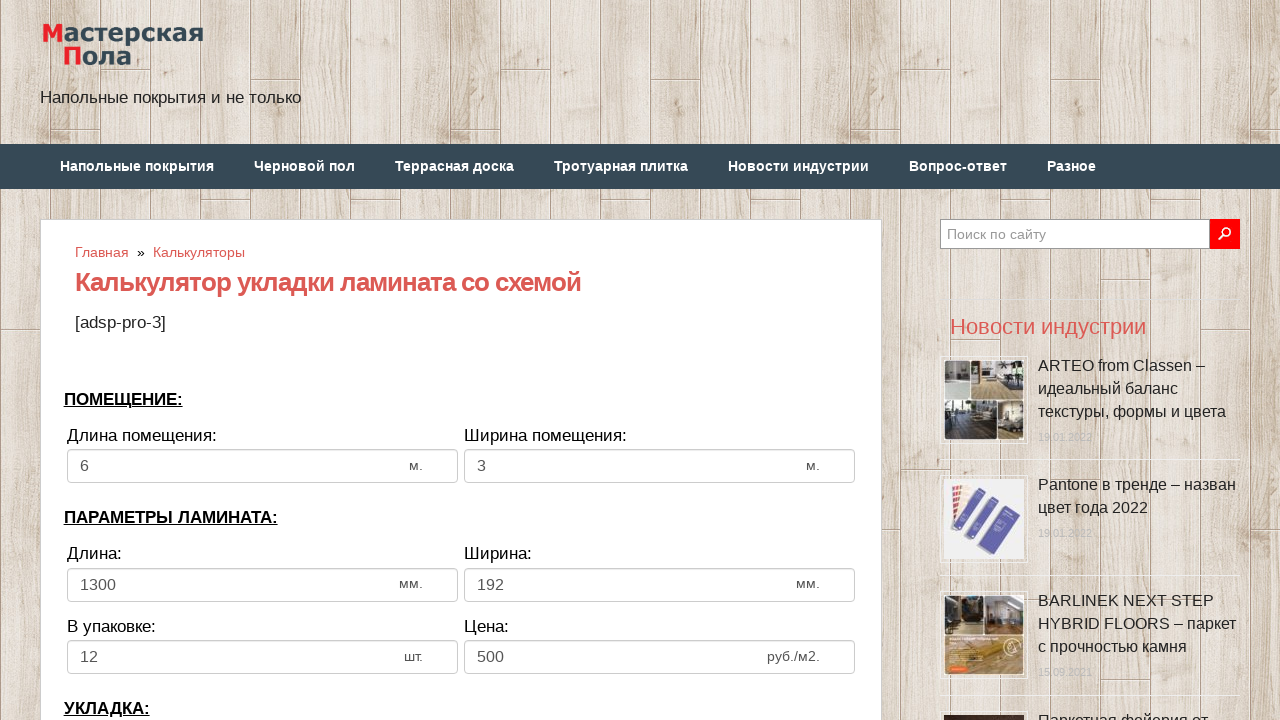

Entered room width: 7m on input[name='calc_roomwidth']
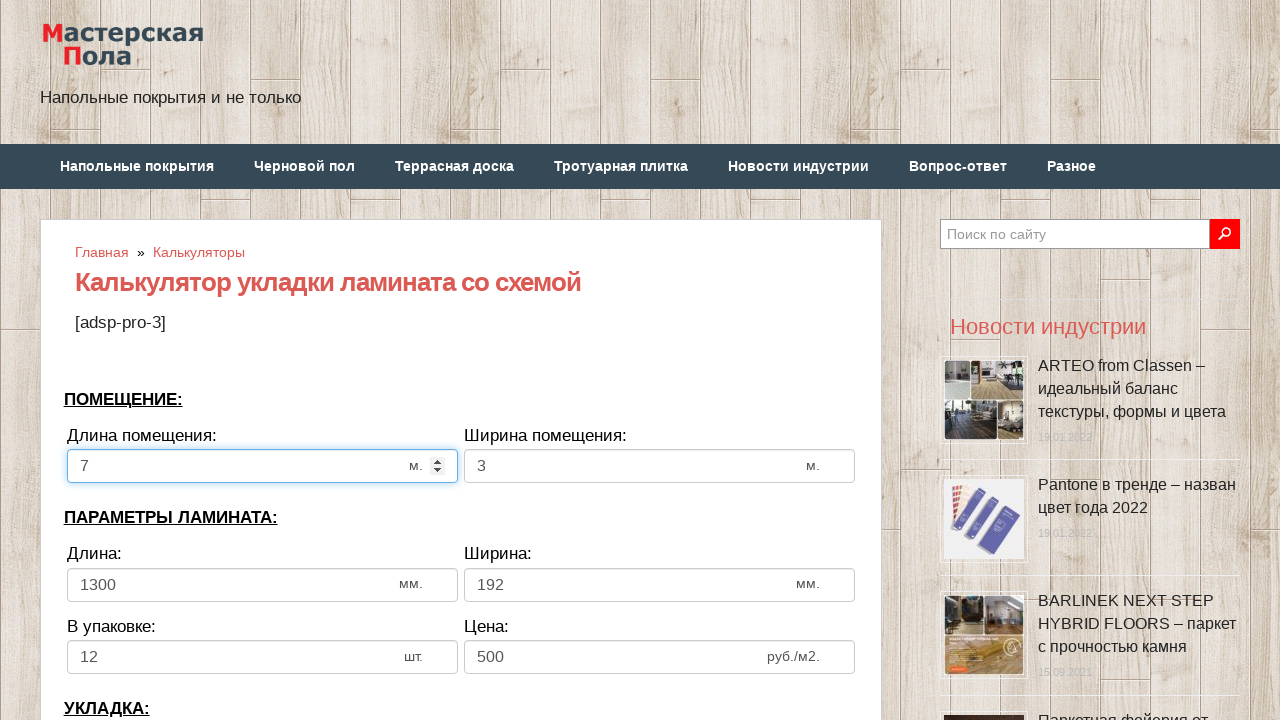

Entered room length: 3m on input[name='calc_roomheight']
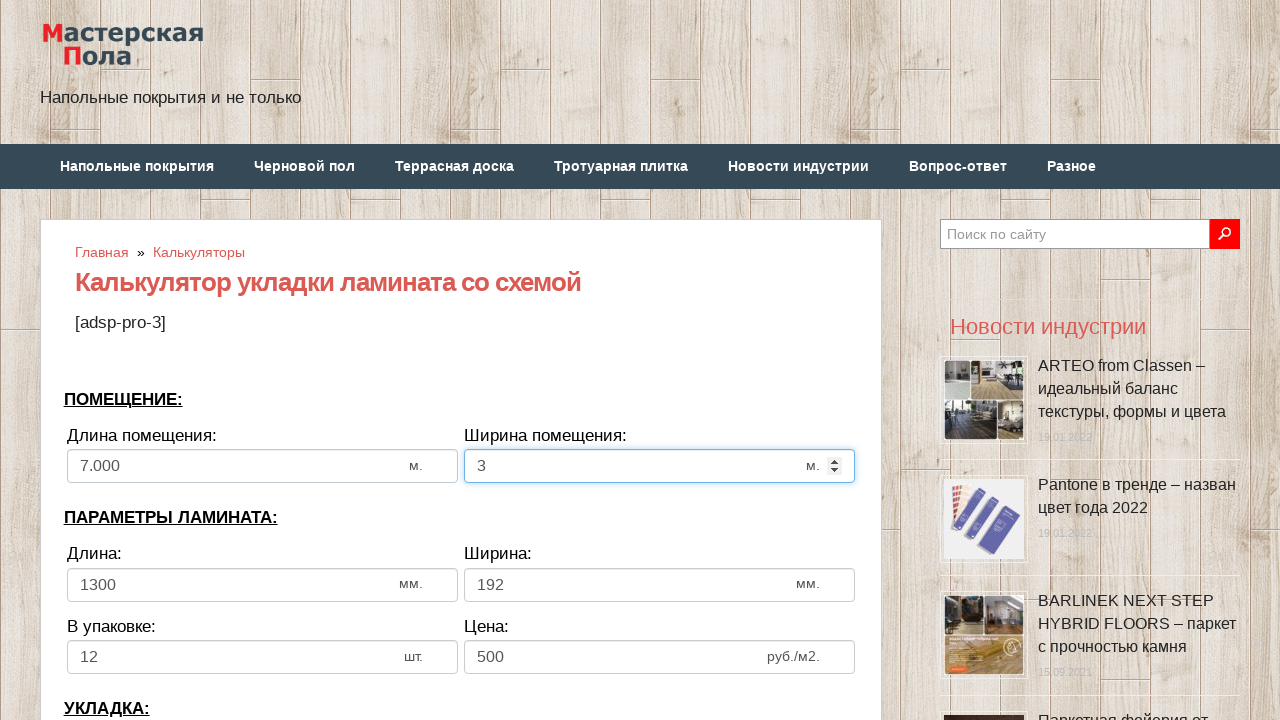

Entered laminate width: 1000mm on input[name='calc_lamwidth']
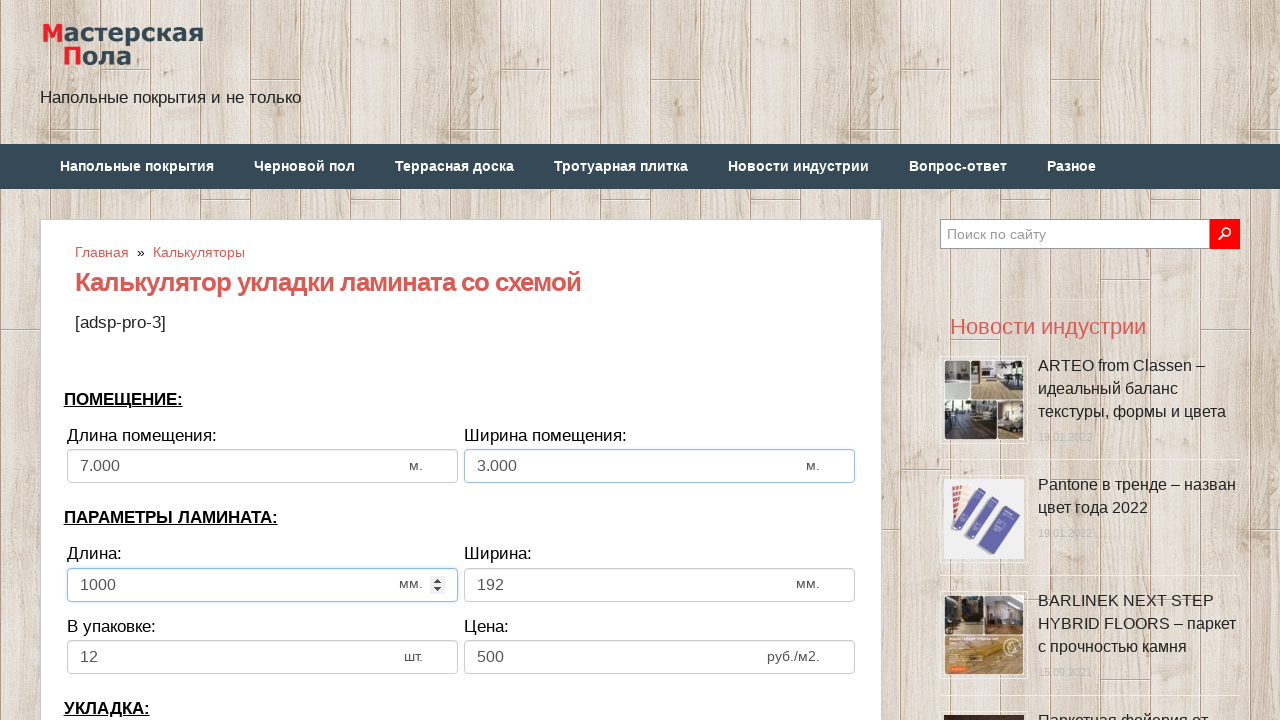

Entered laminate height: 100mm on input[name='calc_lamheight']
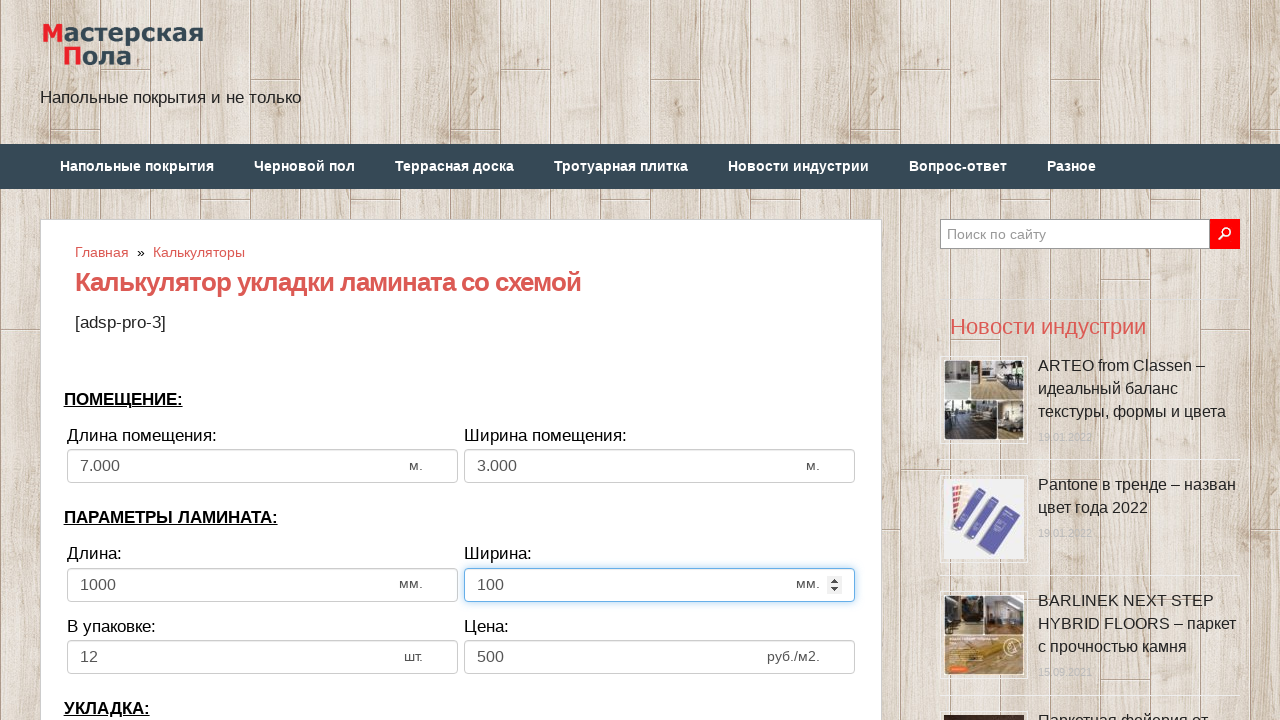

Entered pieces per pack: 10 on input[name='calc_inpack']
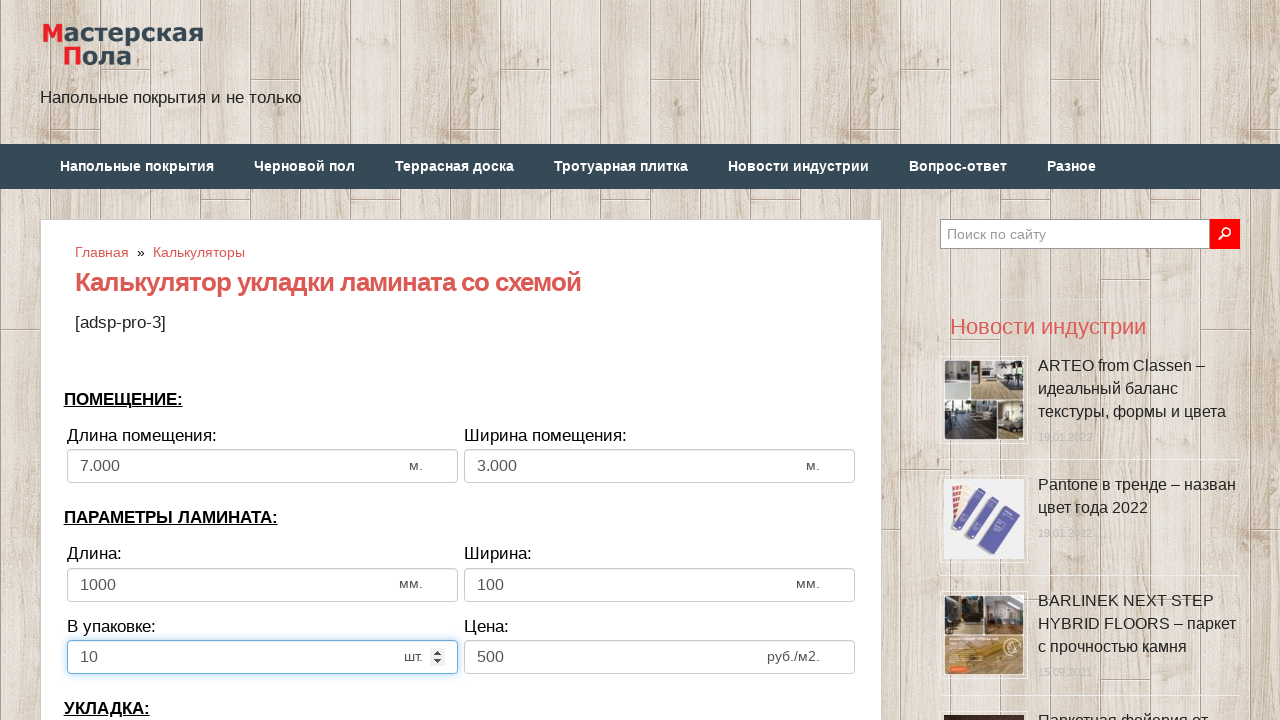

Entered price per pack: 500 on input[name='calc_price']
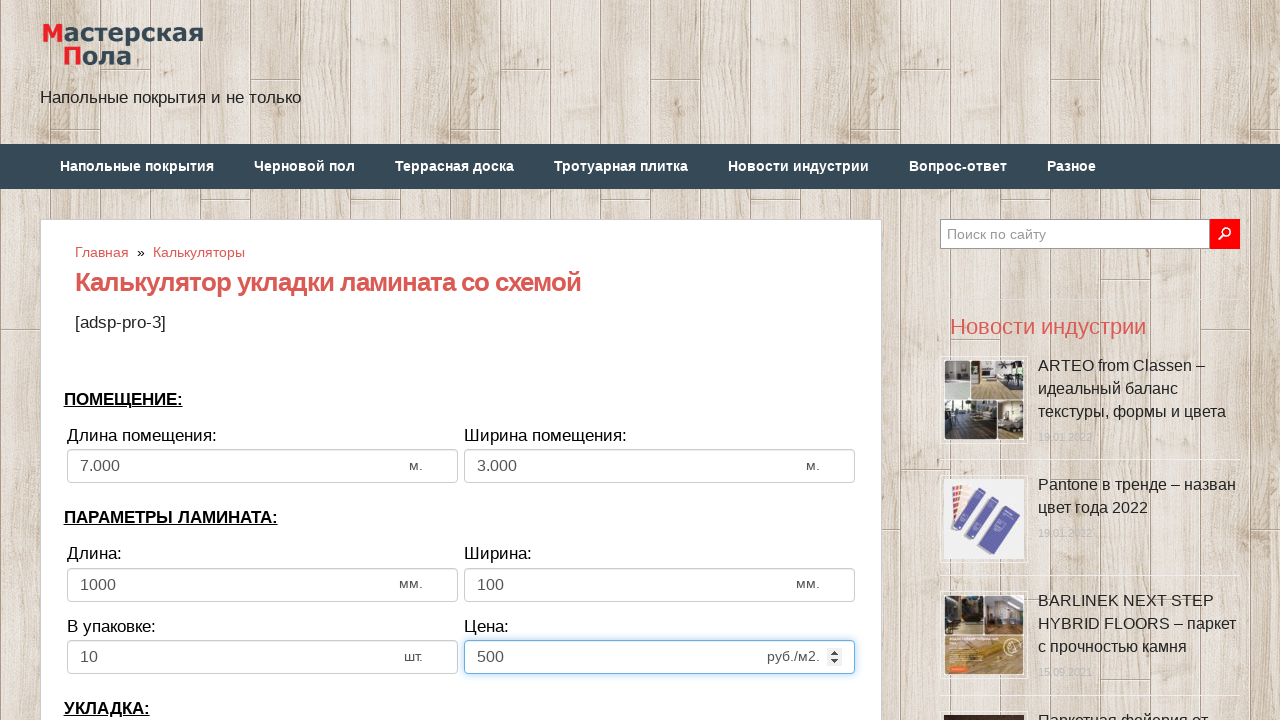

Selected layout direction: along width (tow) on select[name='calc_direct']
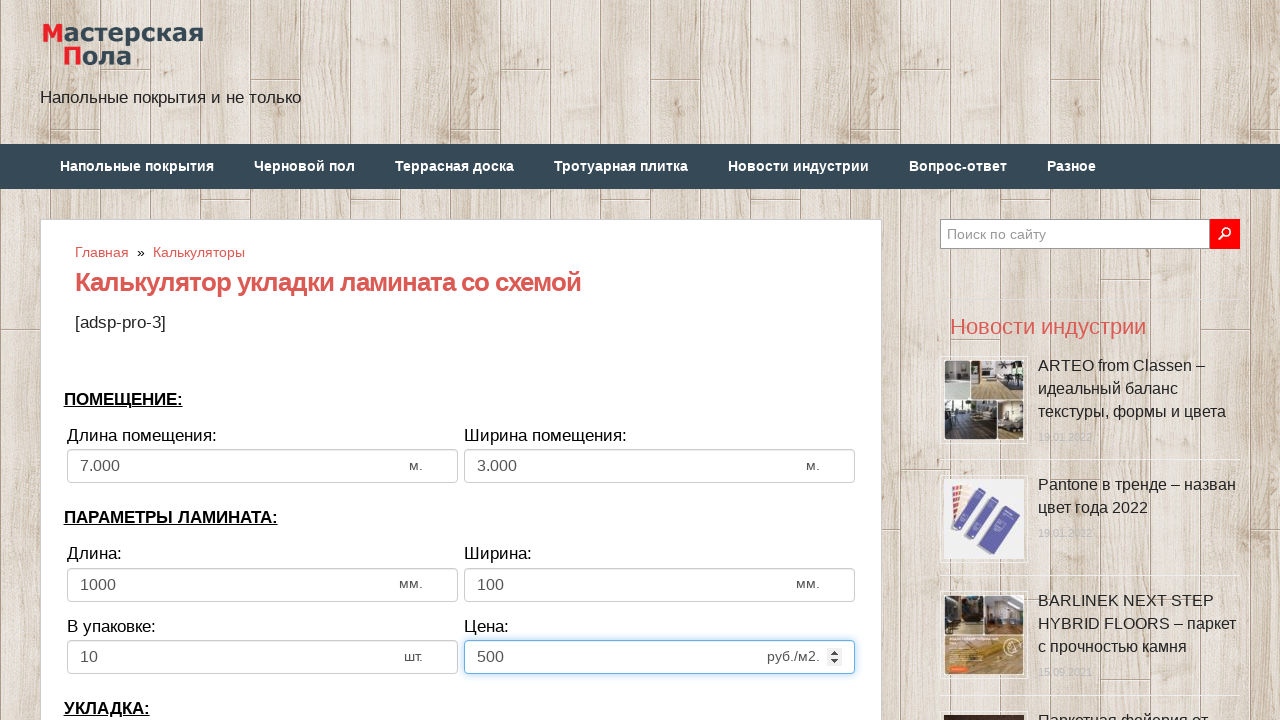

Entered offset/bias: 300 on input[name='calc_bias']
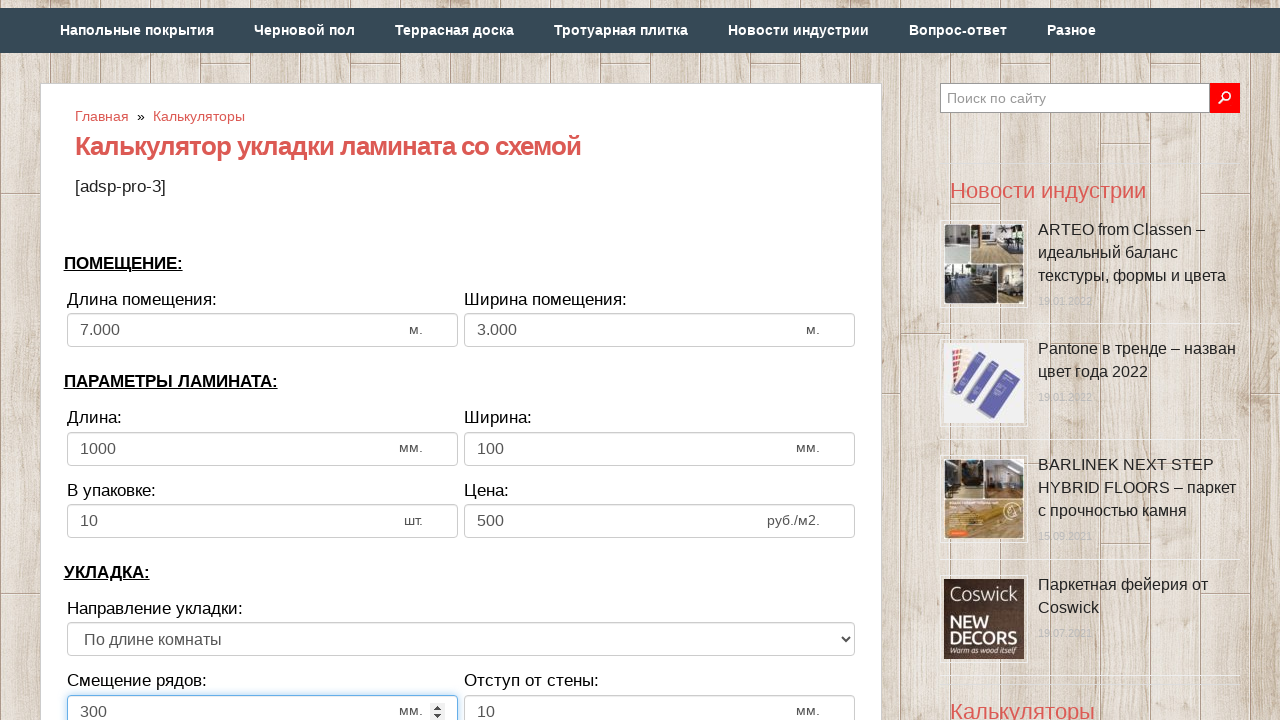

Entered wall distance: 10 on input[name='calc_walldist']
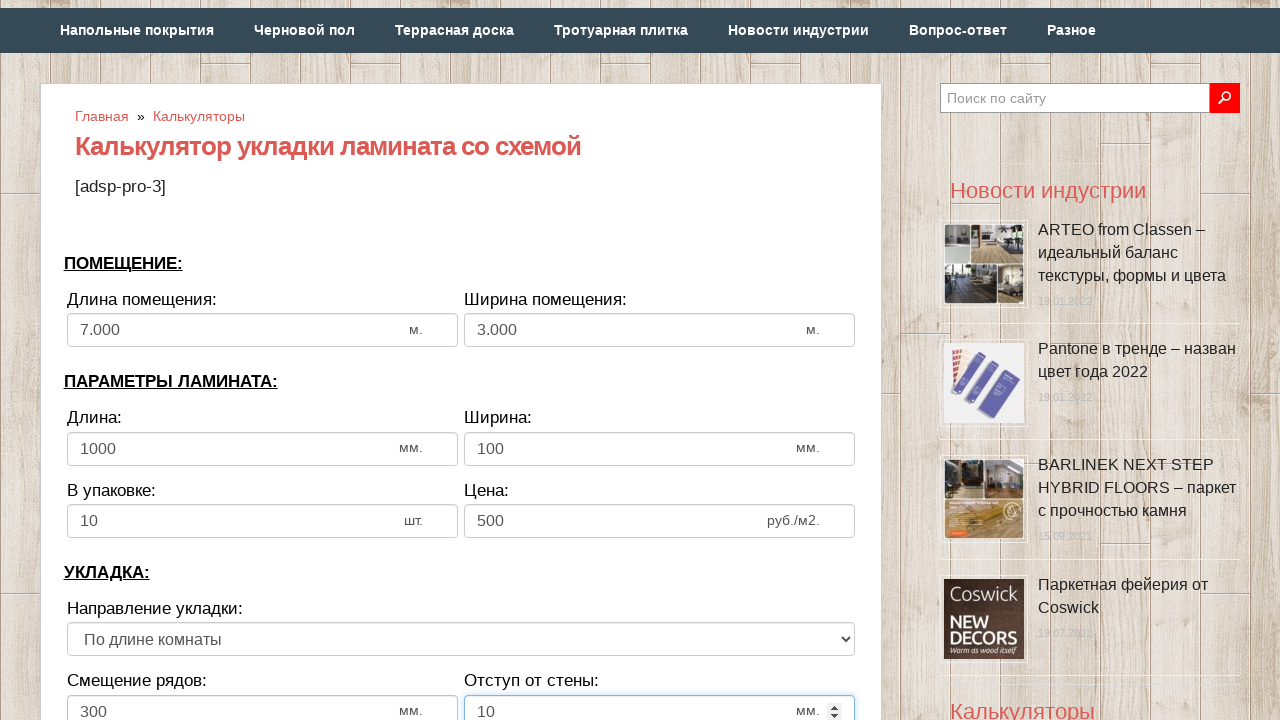

Clicked calculate button at (461, 361) on input[value='Рассчитать']
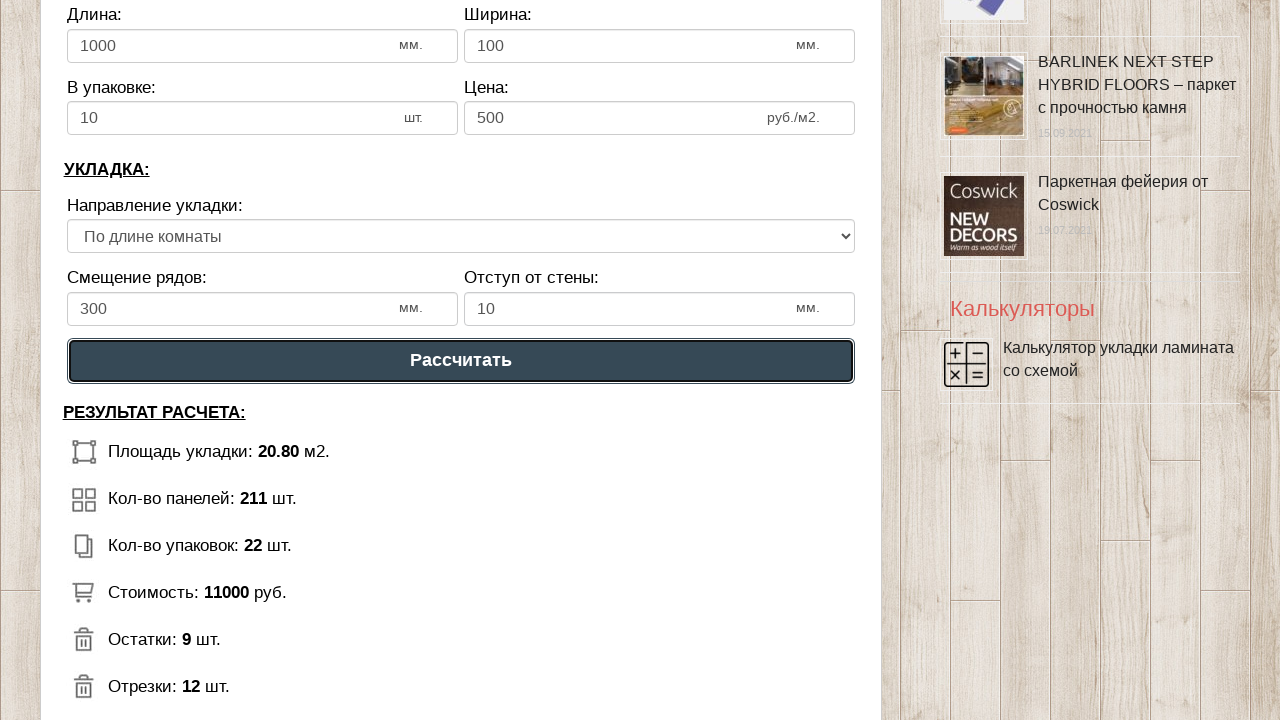

Results loaded successfully
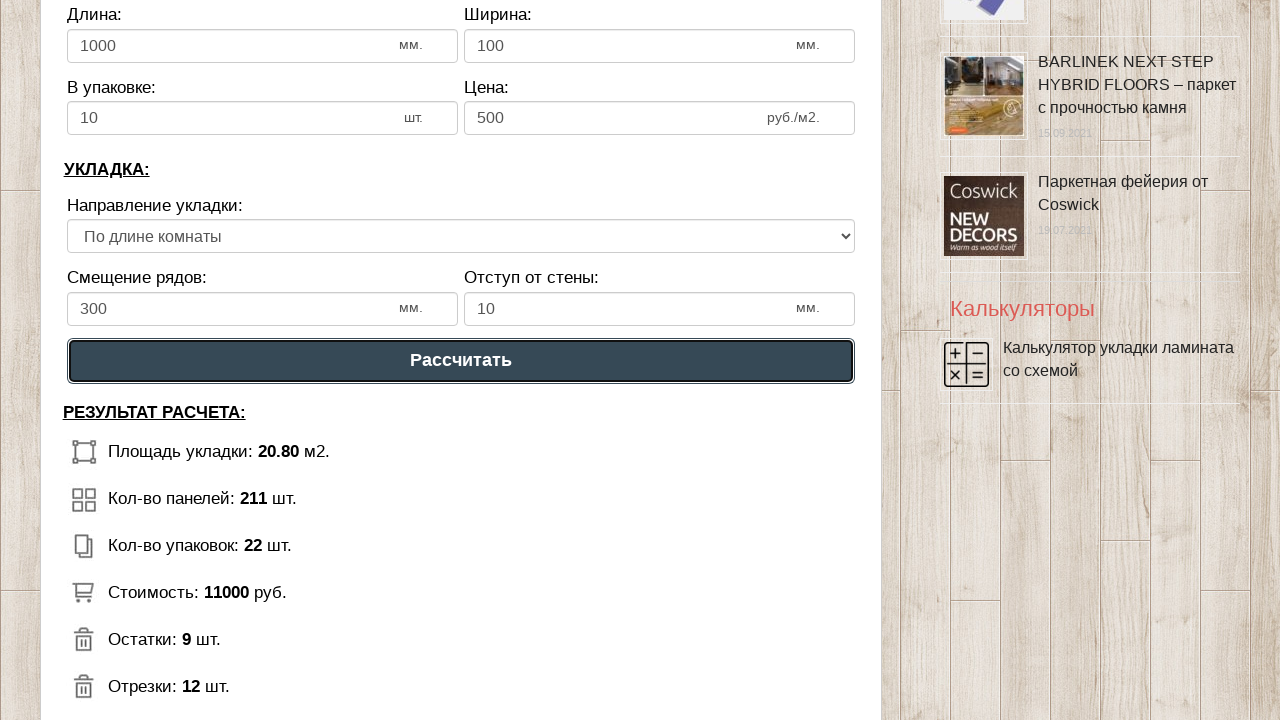

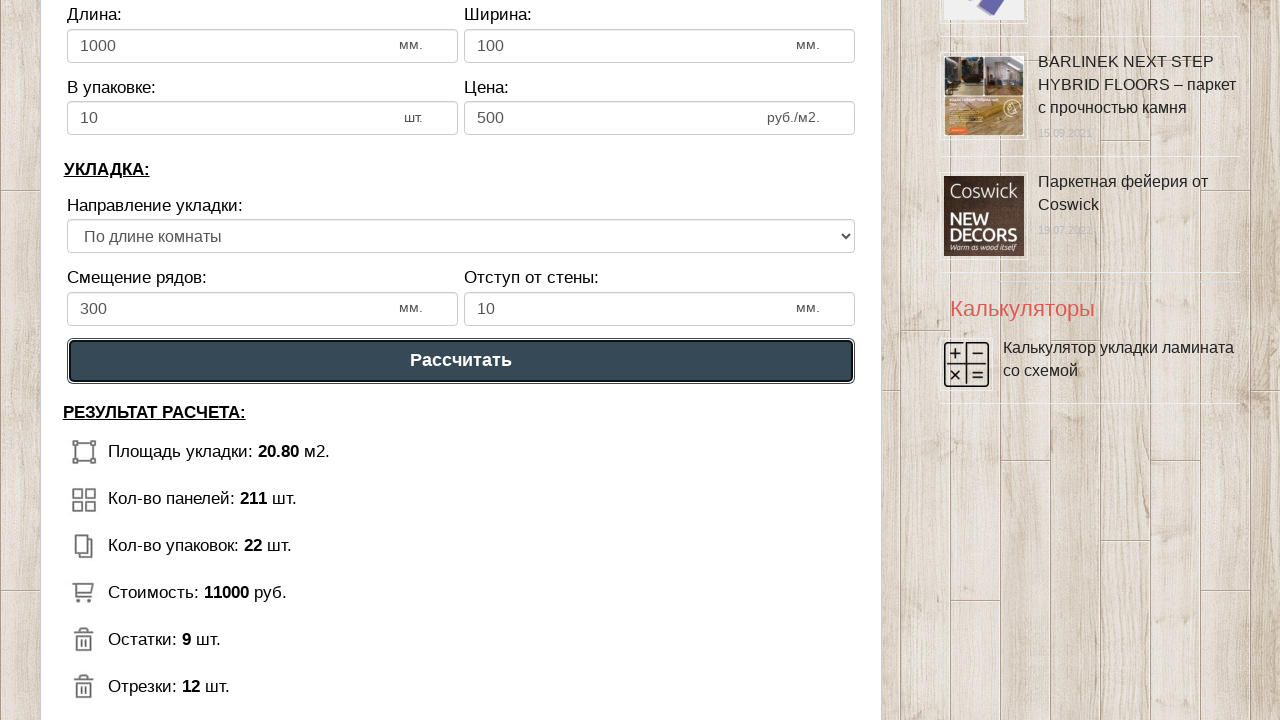